Tests window handling functionality by opening a new window through a link click and verifying content in both windows

Starting URL: https://the-internet.herokuapp.com/windows

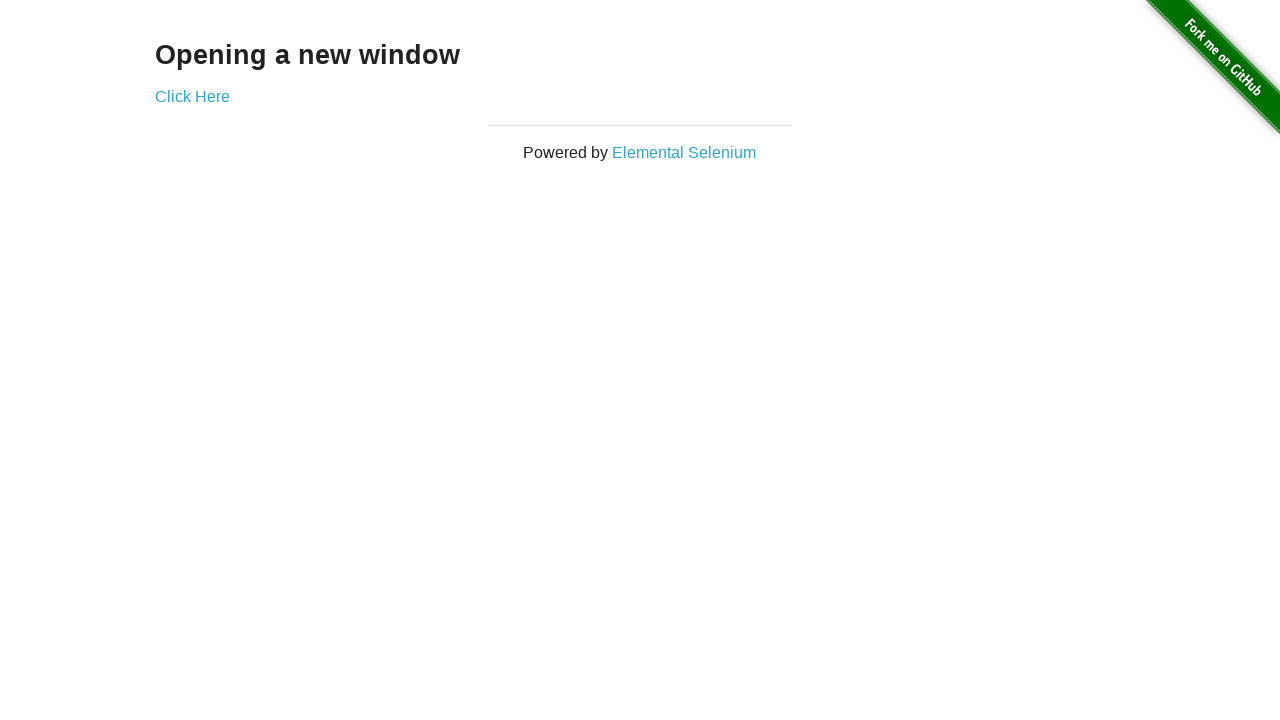

Stored the initial page handle from context
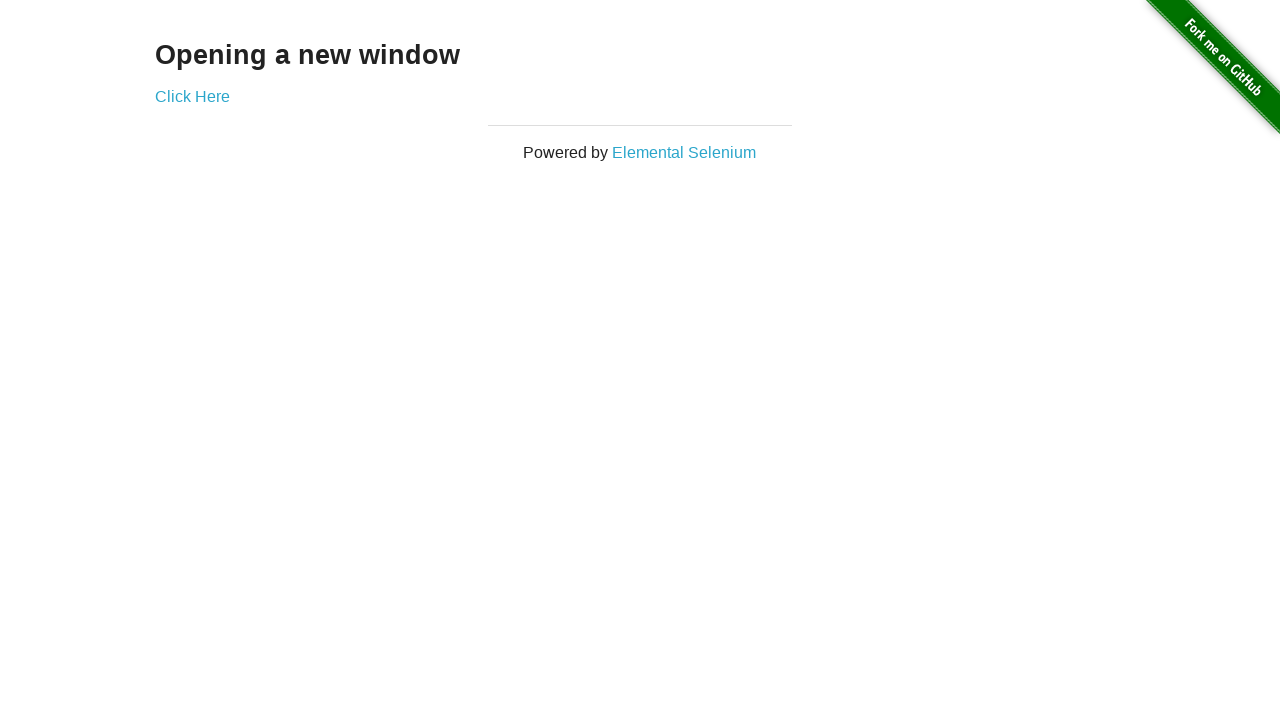

Located h3 heading element
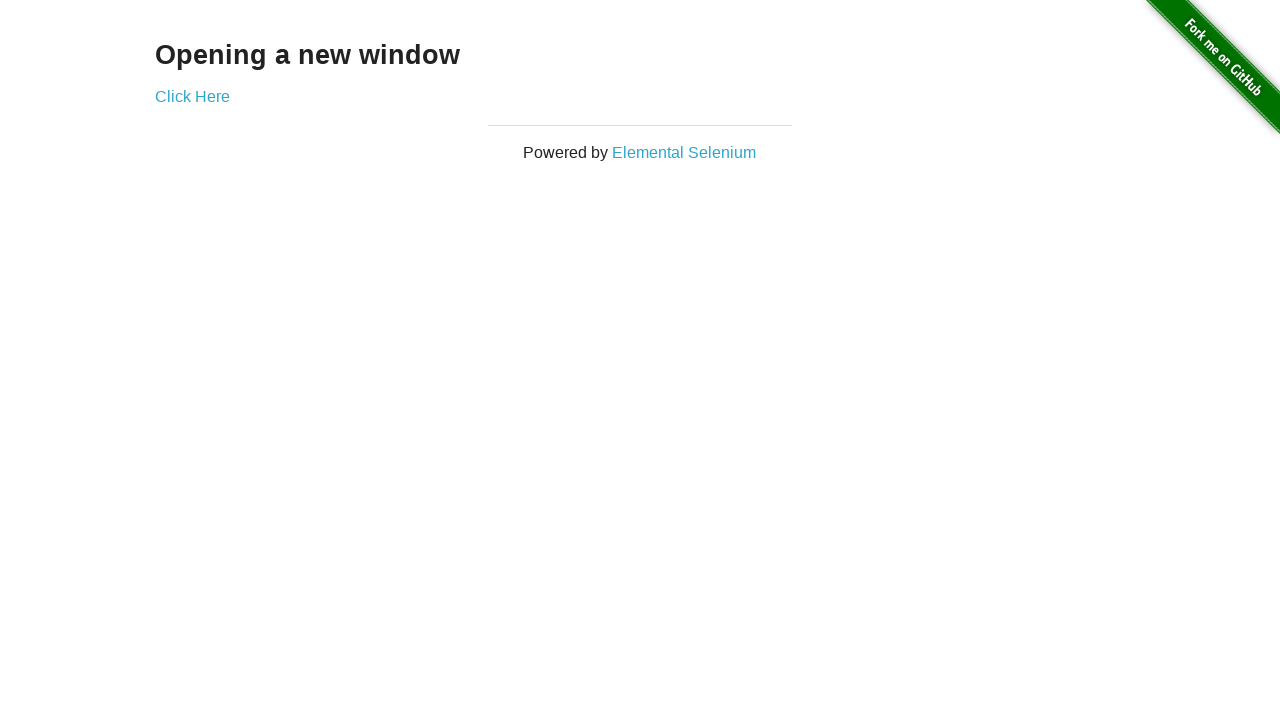

Verified h3 heading text is 'Opening a new window'
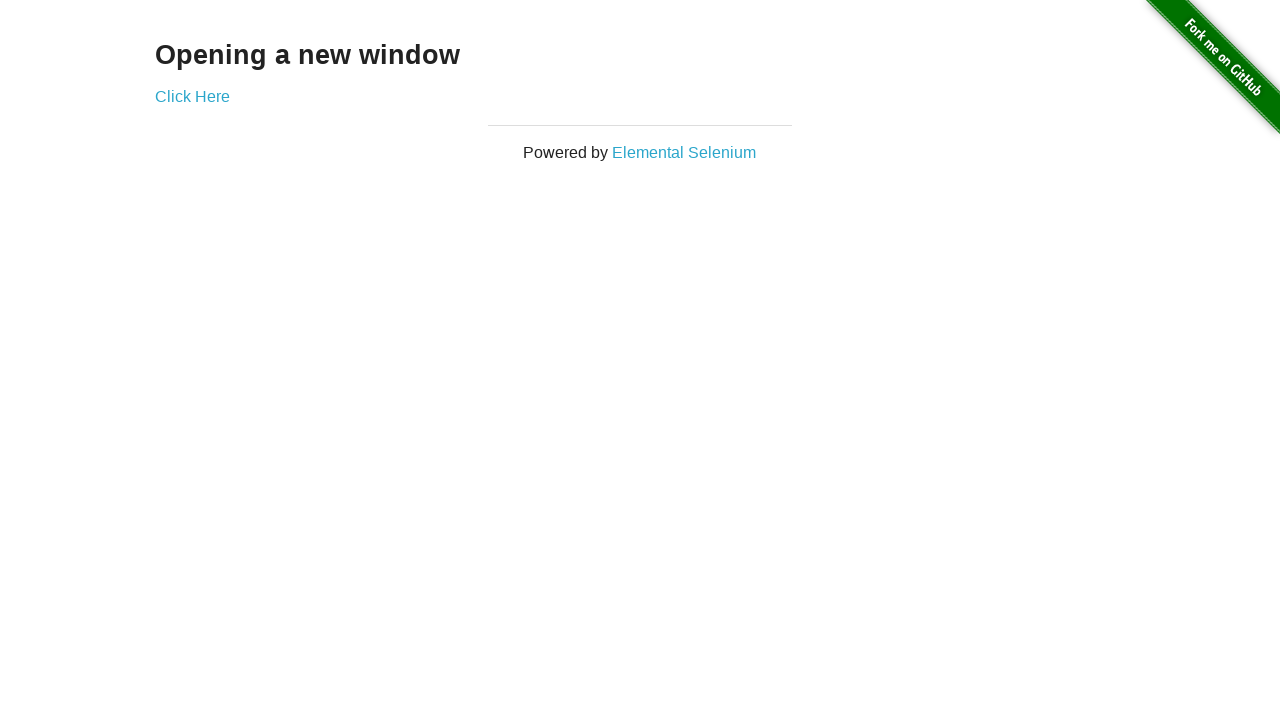

Verified initial page title is 'The Internet'
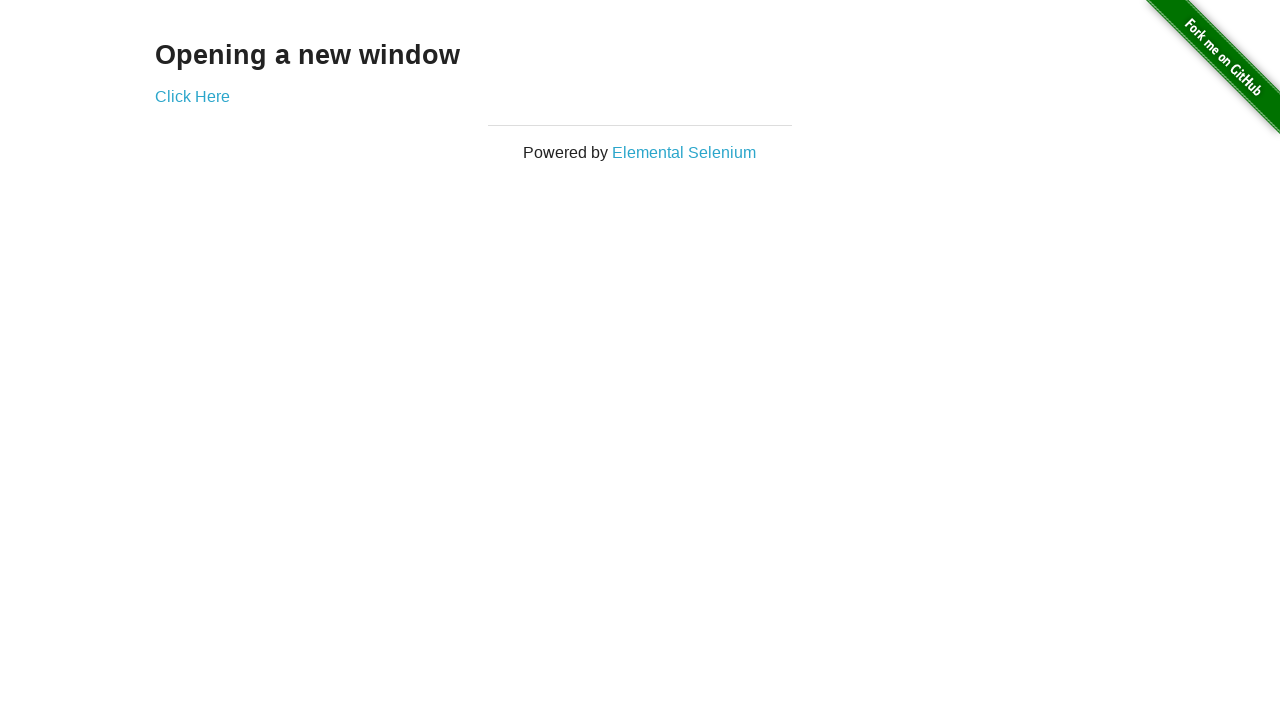

Clicked 'Click Here' link to open new window at (192, 96) on text=Click Here
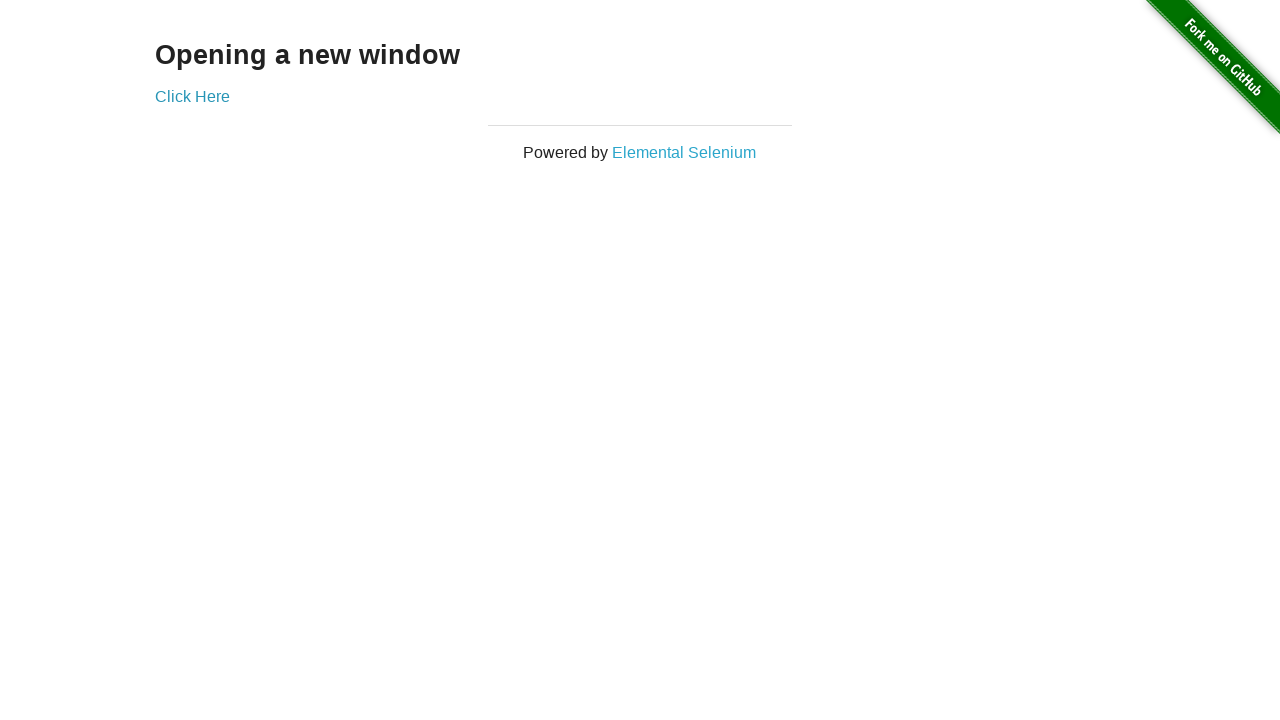

Captured new window page object
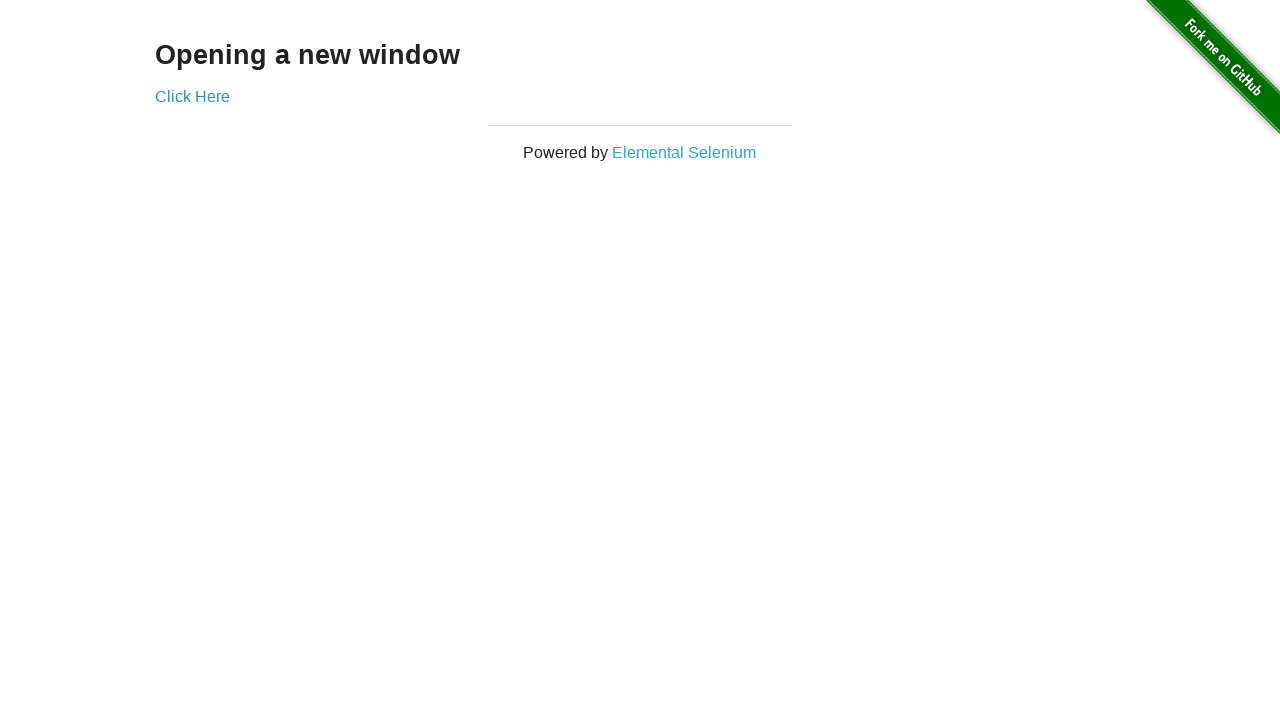

Waited for new window to load
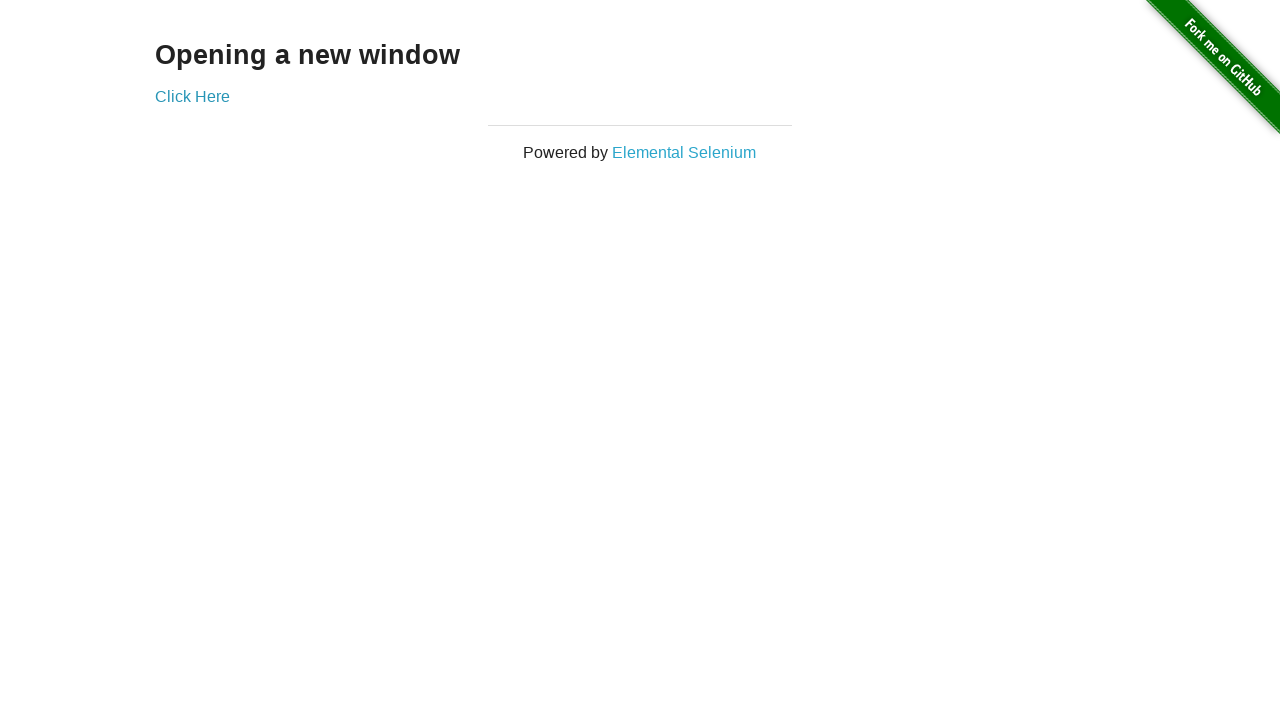

Verified new window title is 'New Window'
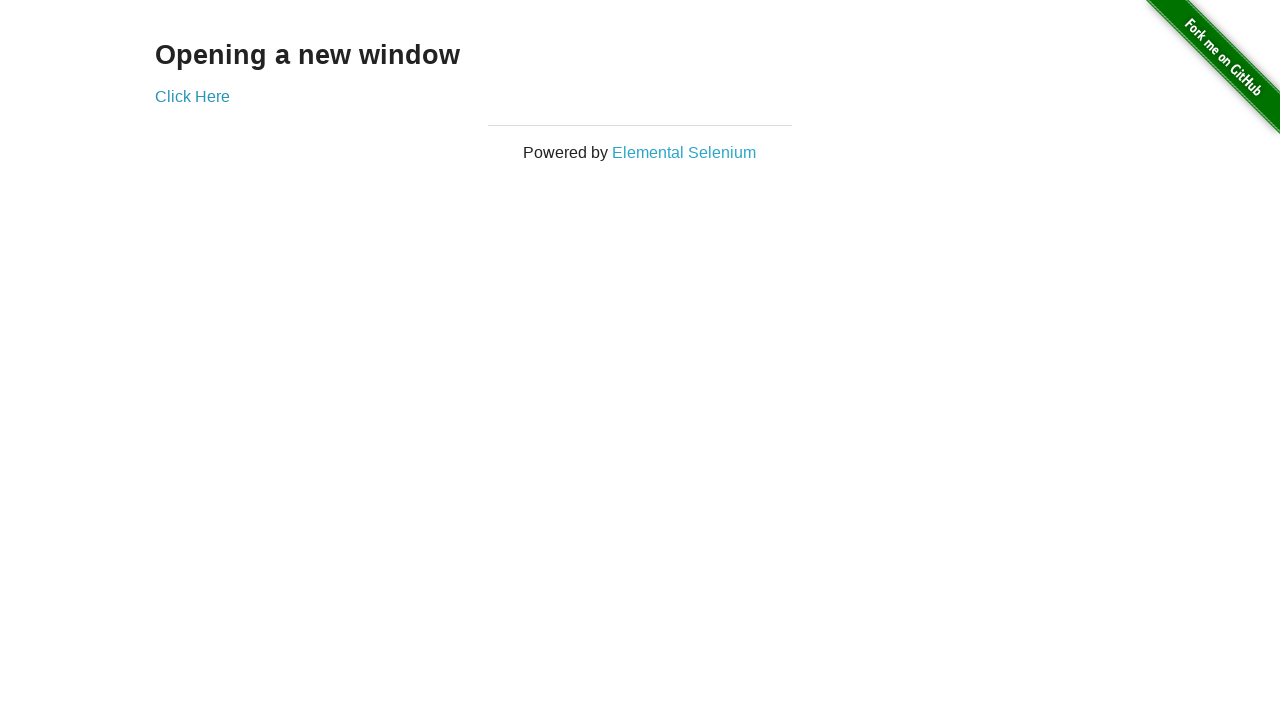

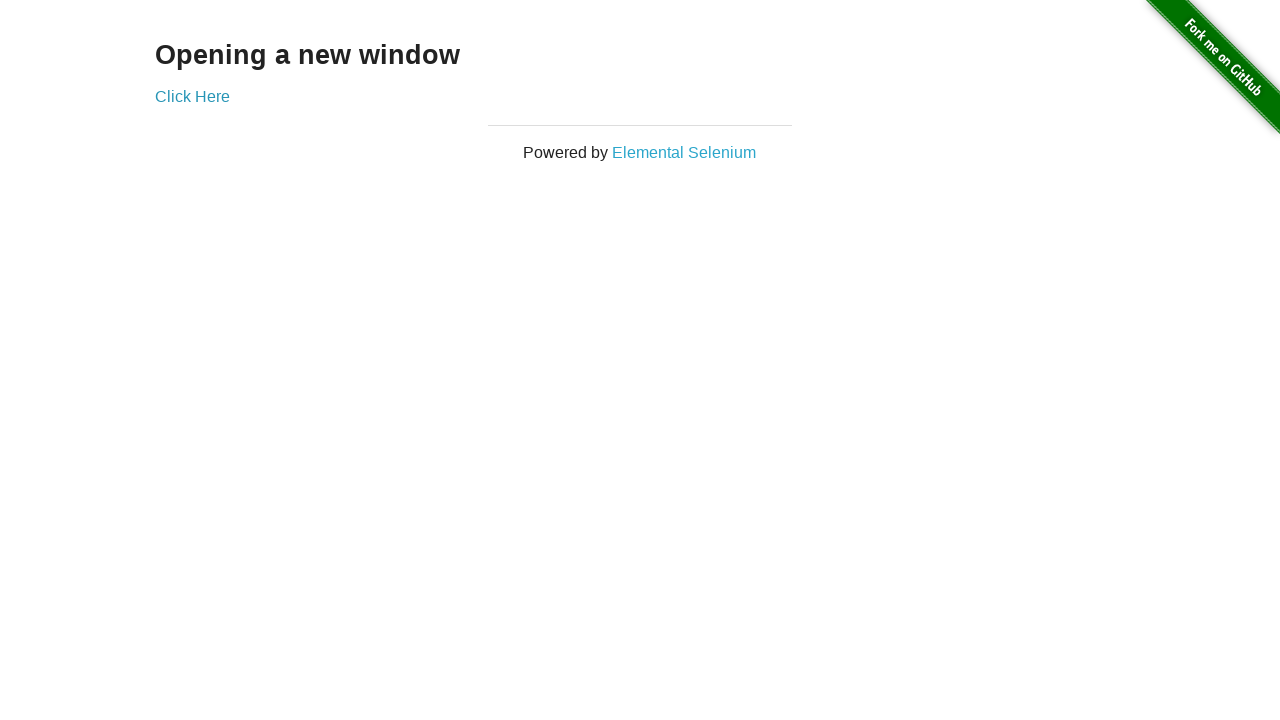